Tests signup functionality with valid credentials for user test_user_123

Starting URL: https://www.demoblaze.com/

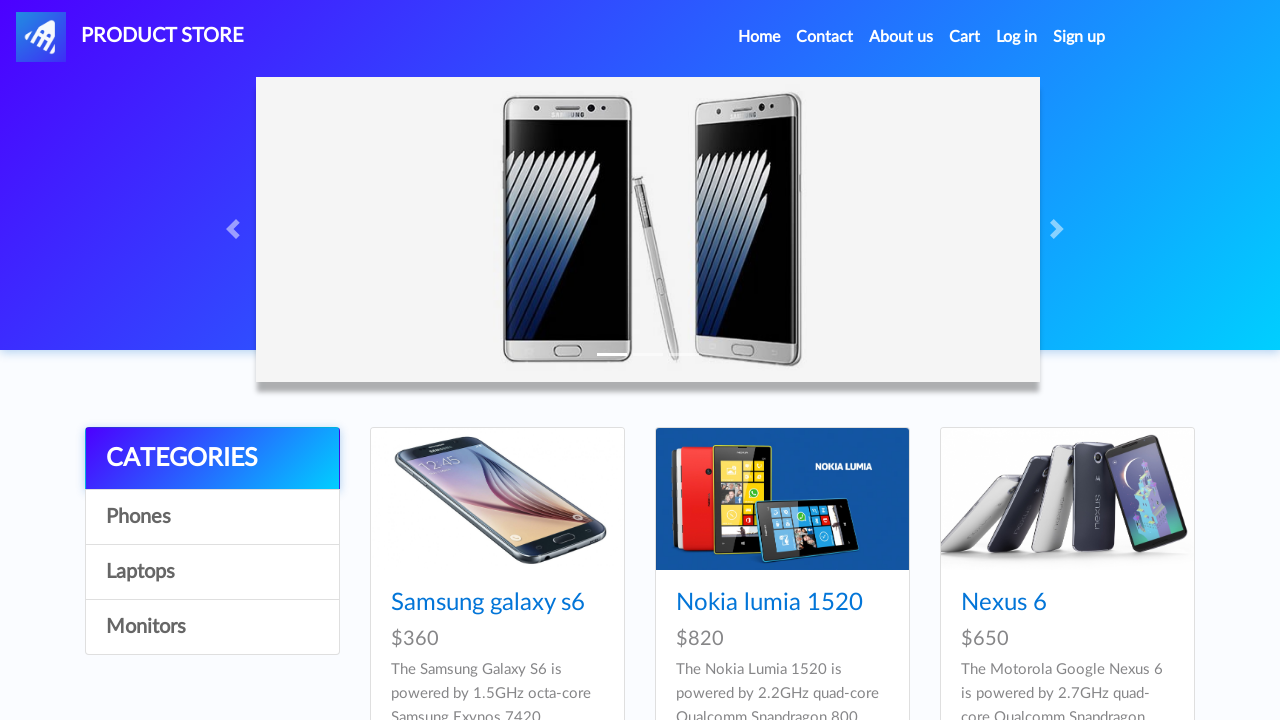

Clicked signup button (#signin2) at (1079, 37) on #signin2
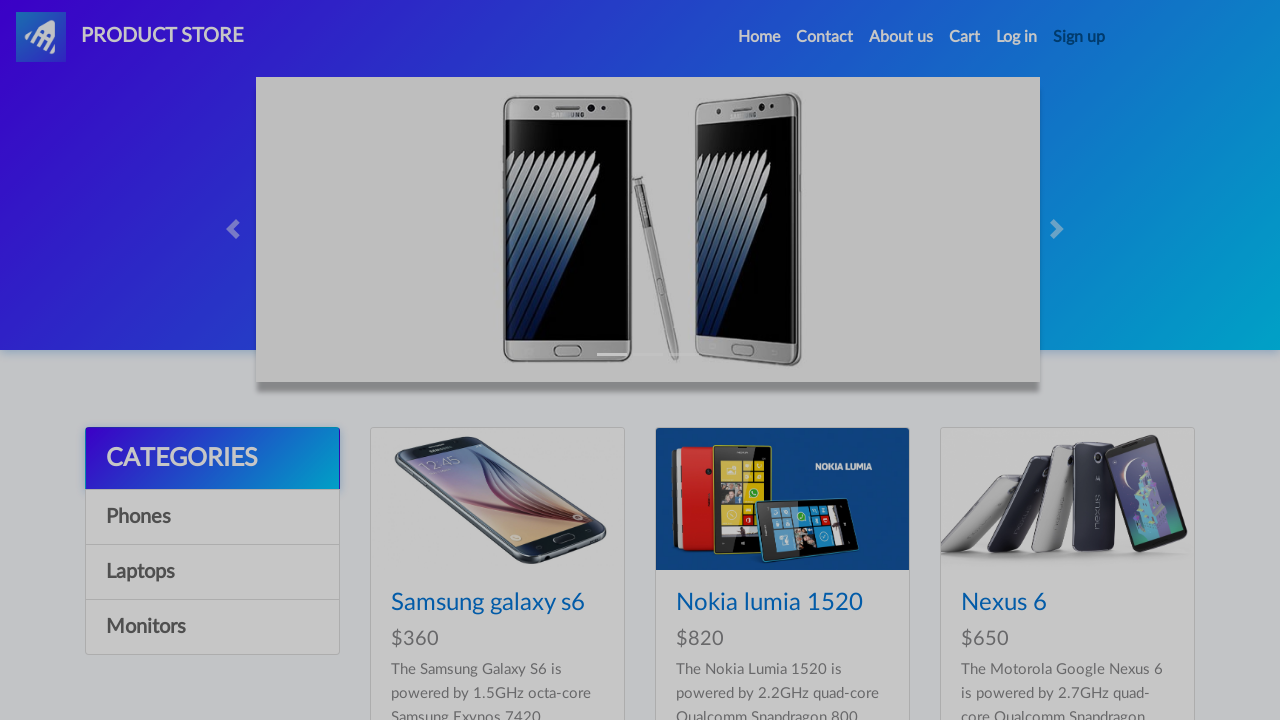

Signup modal appeared with username field visible
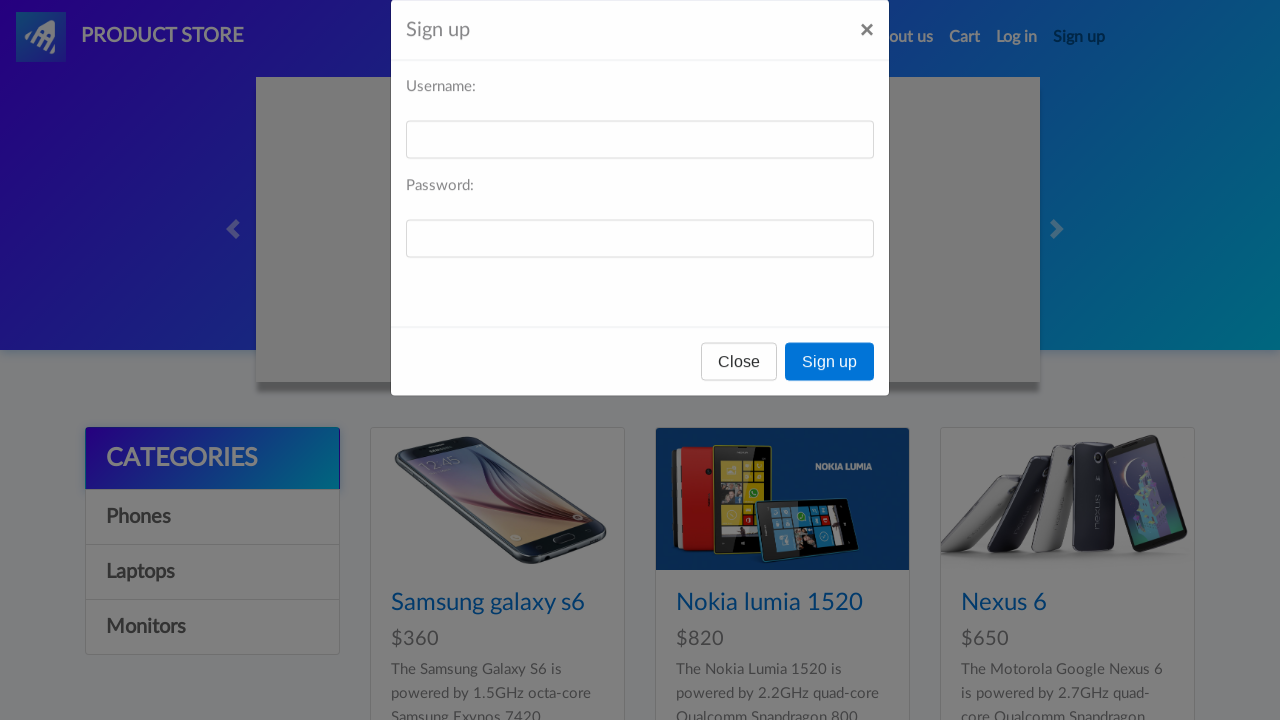

Filled username field with 'test_user_123' on #sign-username
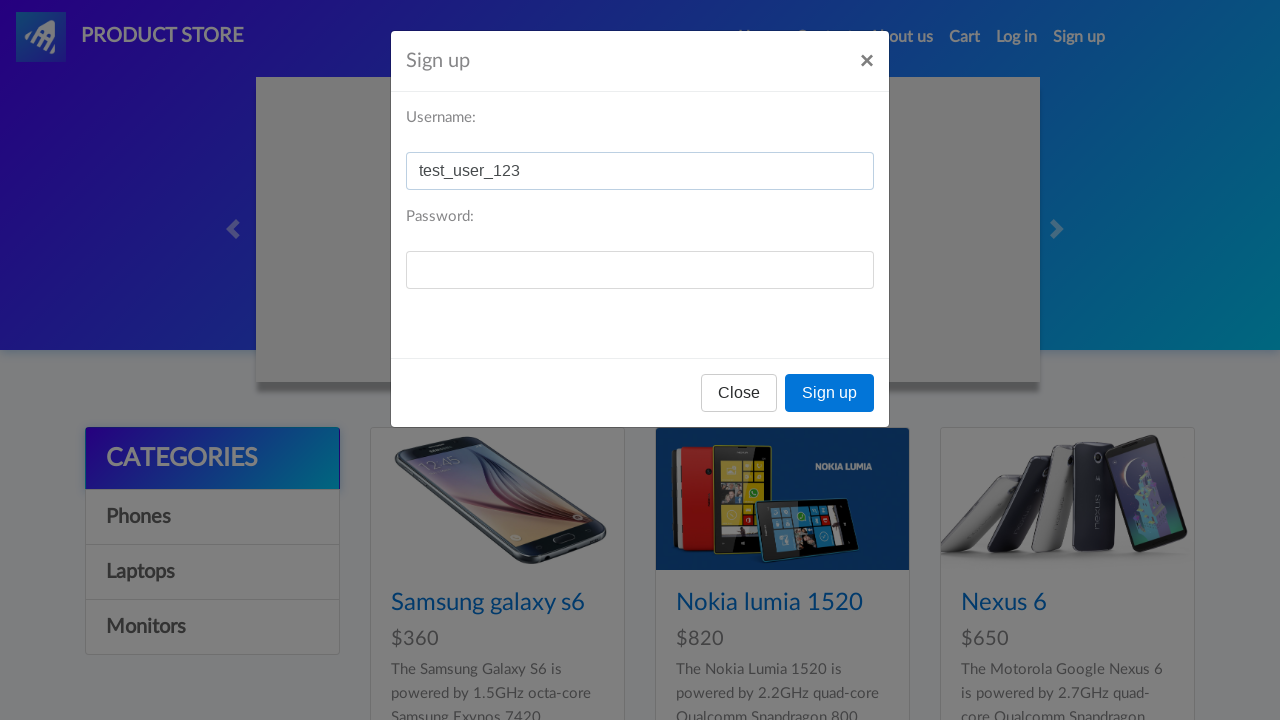

Filled password field with 'StrongPassword1' on #sign-password
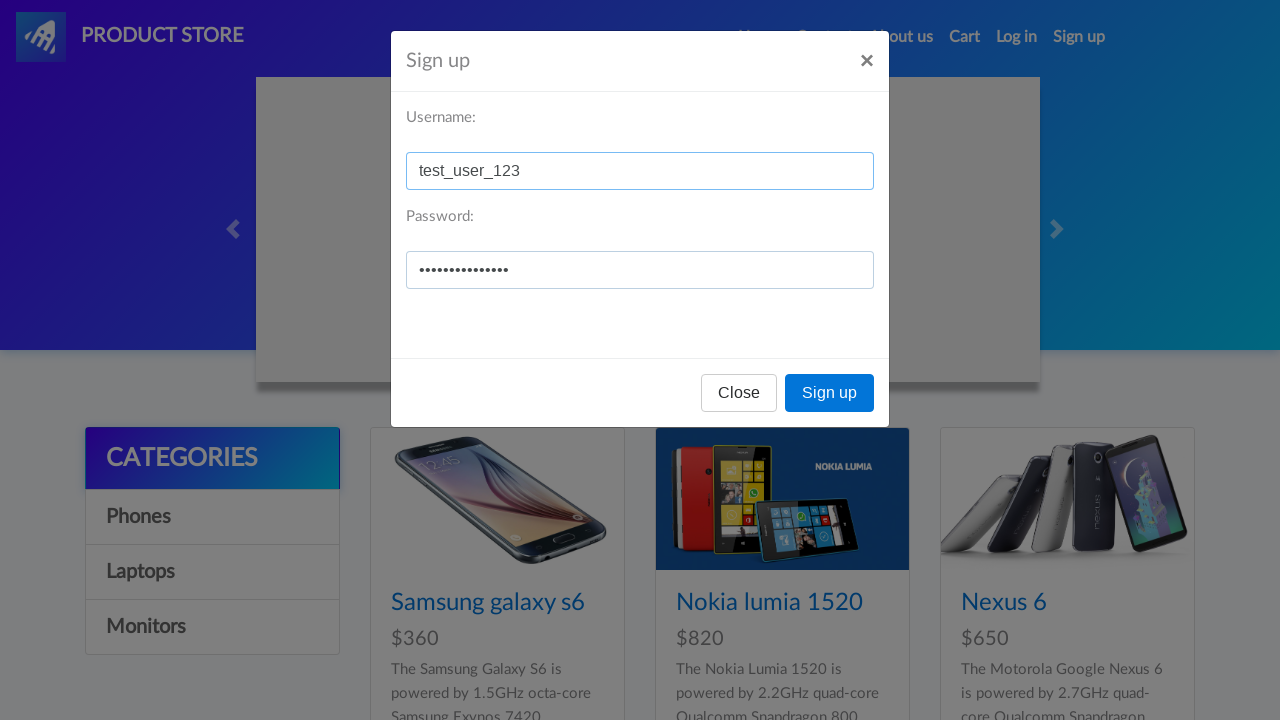

Clicked Sign up button to submit registration form at (830, 393) on button:text('Sign up')
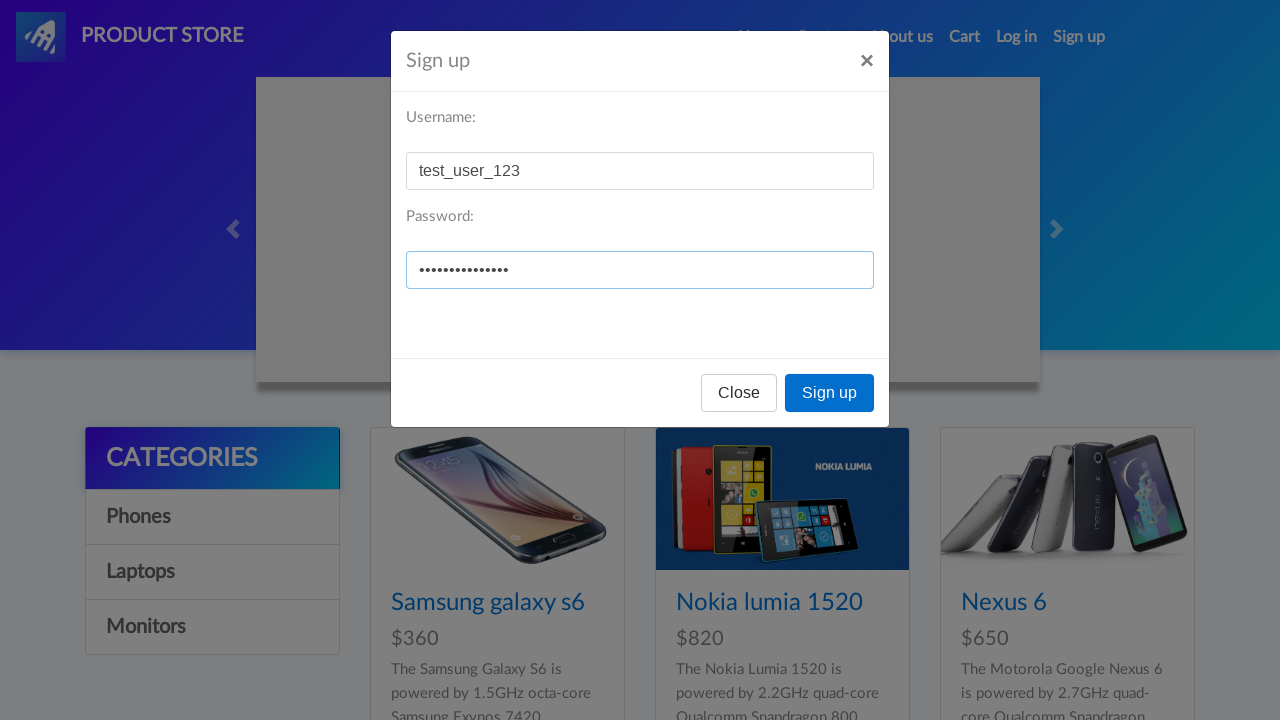

Set up dialog handler to accept alerts
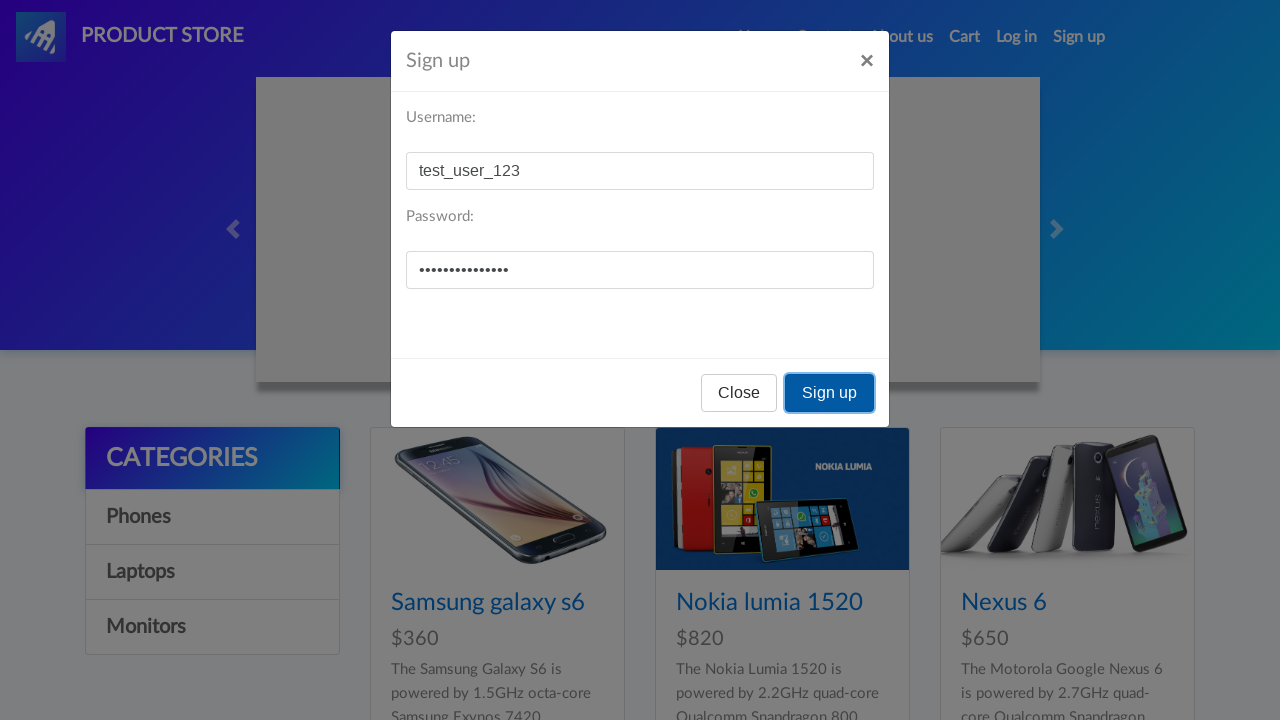

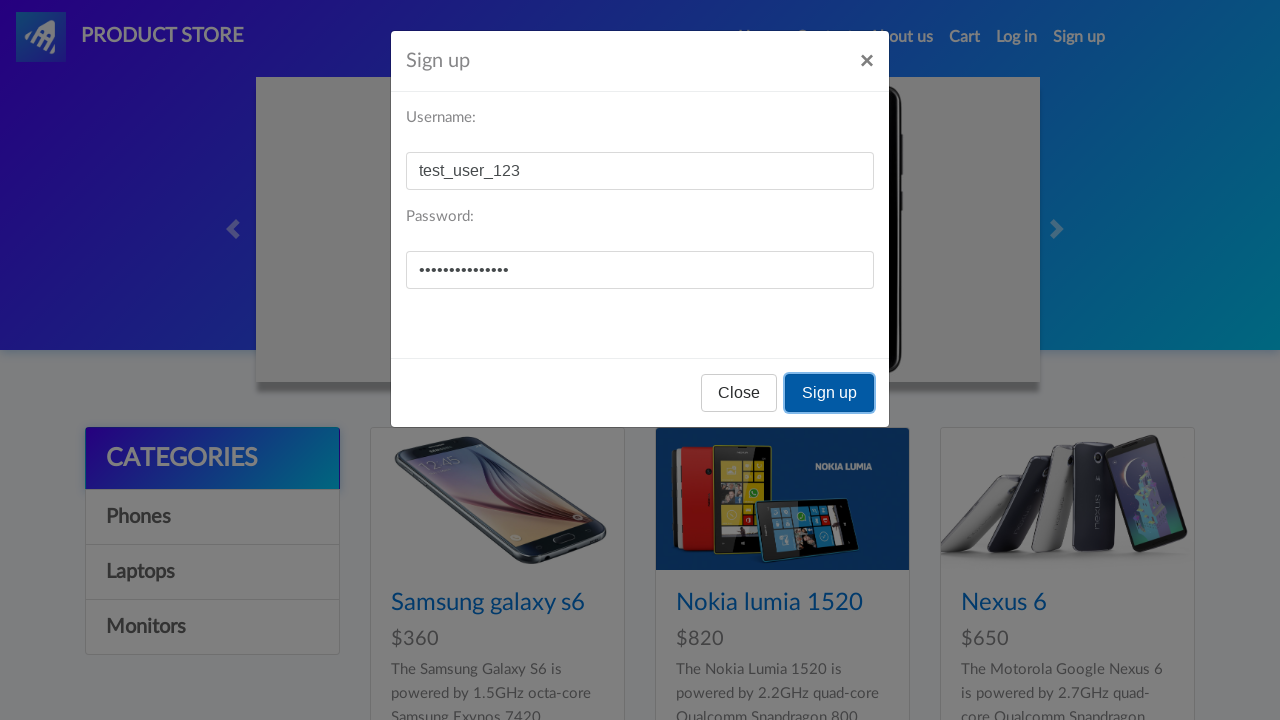